Tests opening a new window and switching back to the parent window

Starting URL: http://www.qaclickacademy.com/practice.php

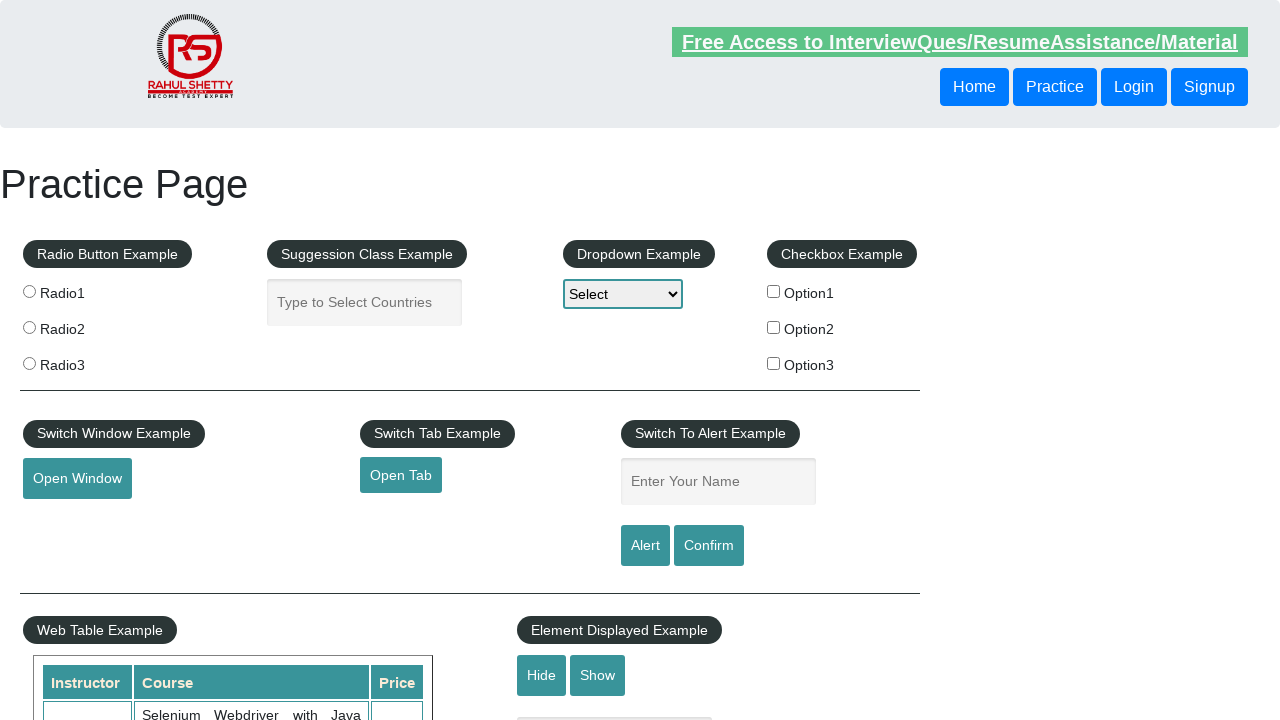

Clicked button to open new window at (77, 479) on #openwindow
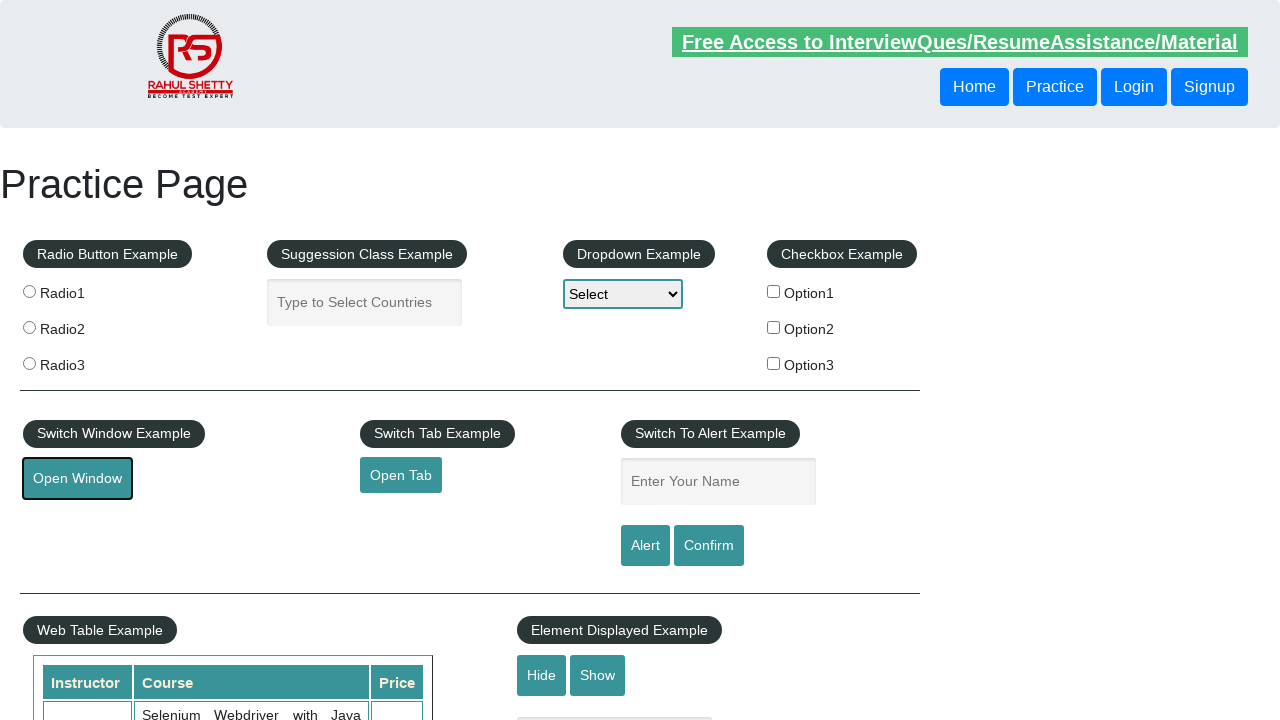

New window opened and captured
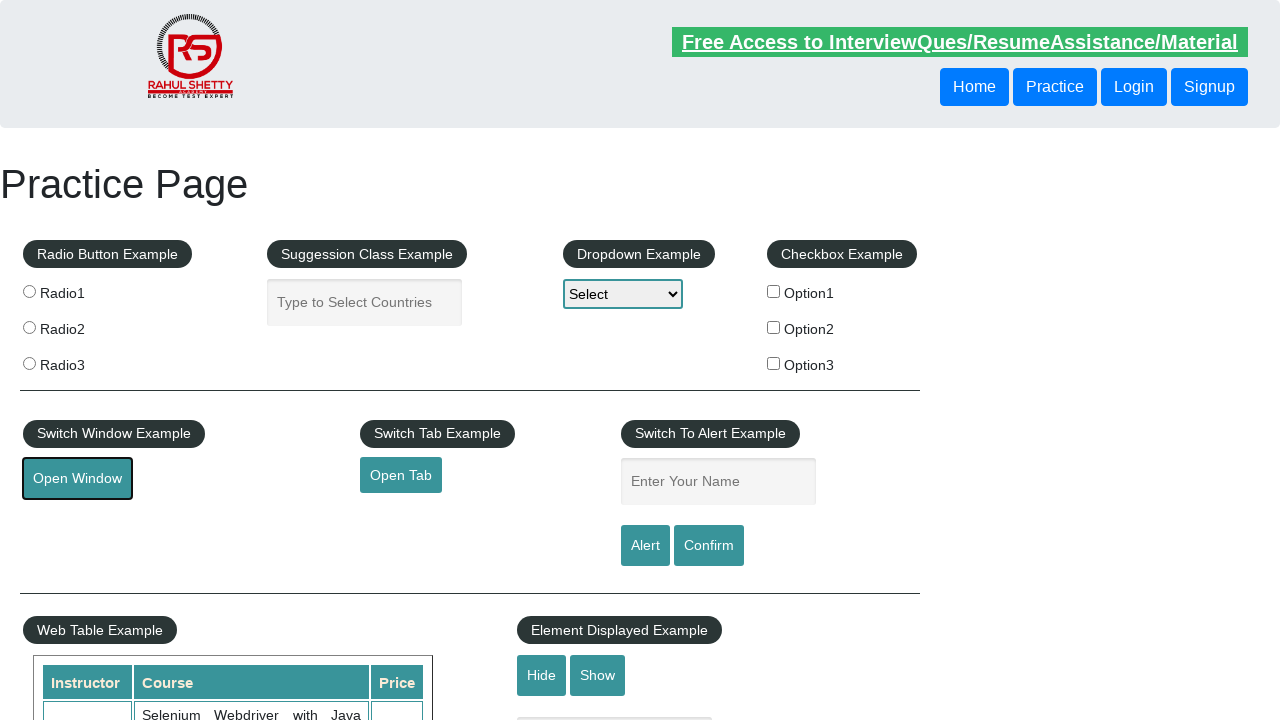

Closed the new window and switched back to parent window
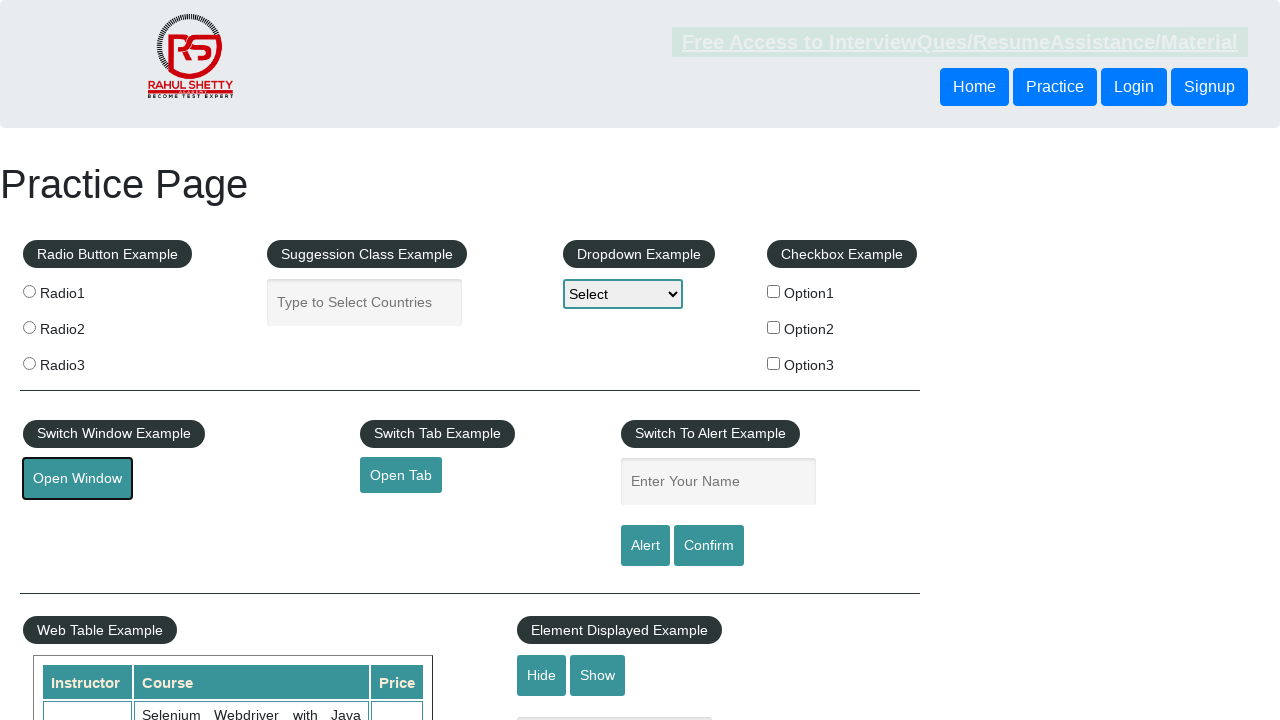

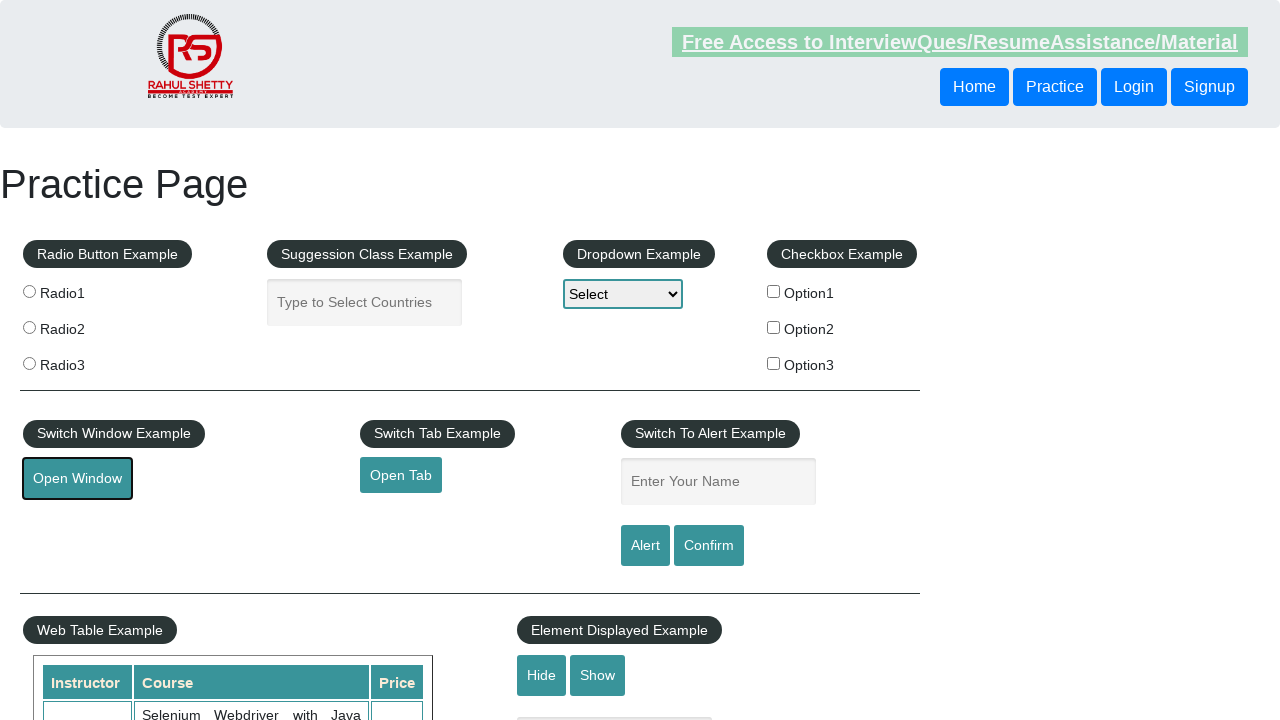